Tests the TataCliq e-commerce site by navigating to watches through the Brands menu, filtering by Men's watches, sorting by New Arrivals, selecting a watch, adding it to cart, and verifying the cart count.

Starting URL: https://www.tatacliq.com/

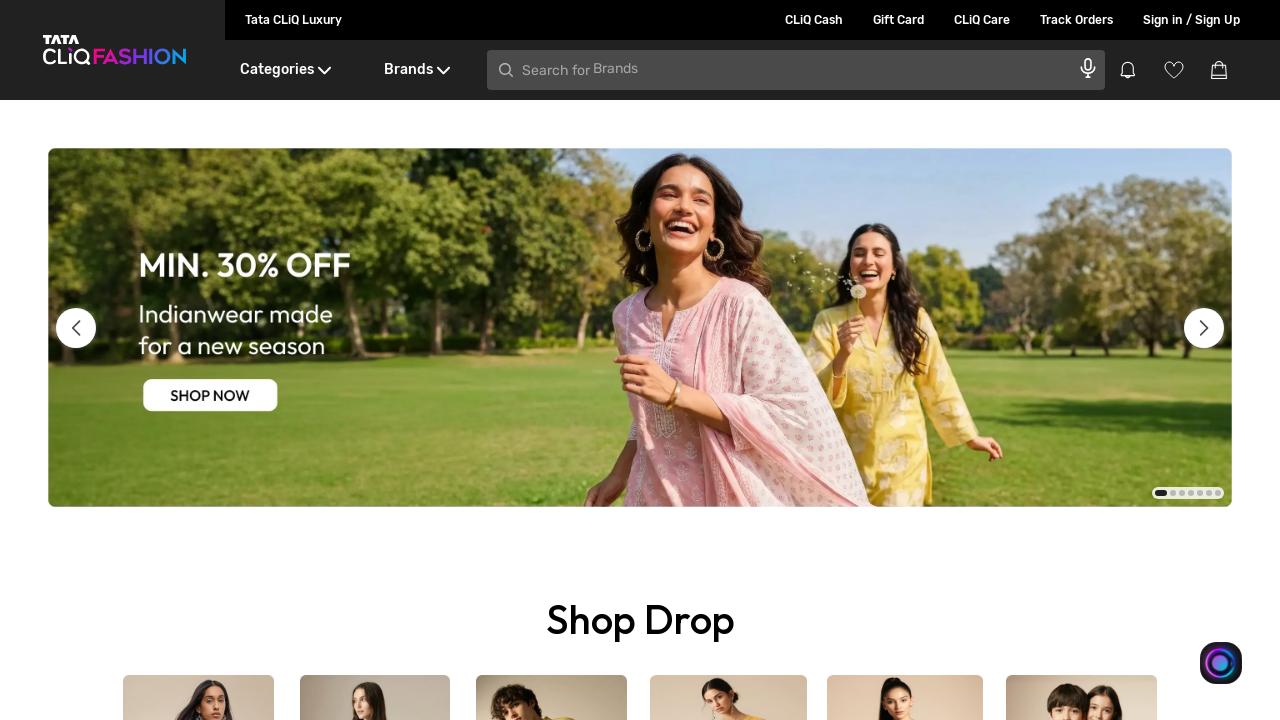

Page loaded with networkidle state
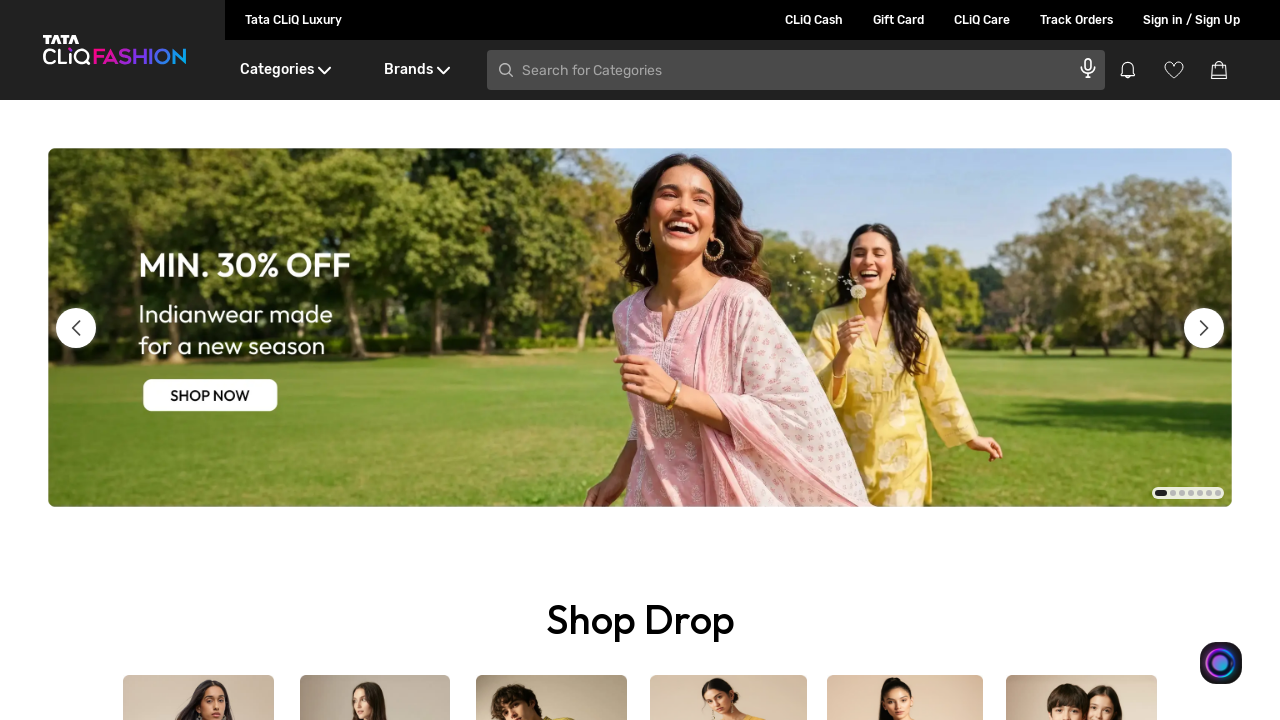

Hovered over Brands menu at (416, 70) on (//div[@class='DesktopHeader__categoryAndBrand'])[2]
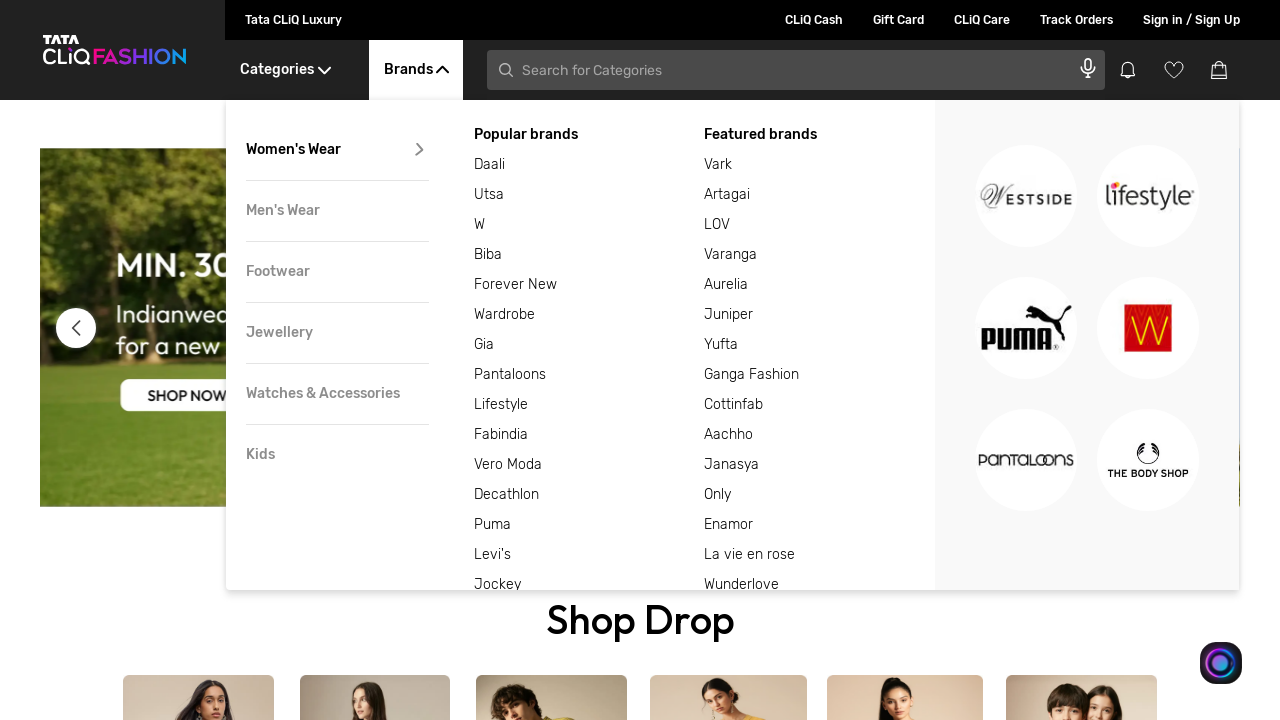

Waited 2 seconds for Brands menu to expand
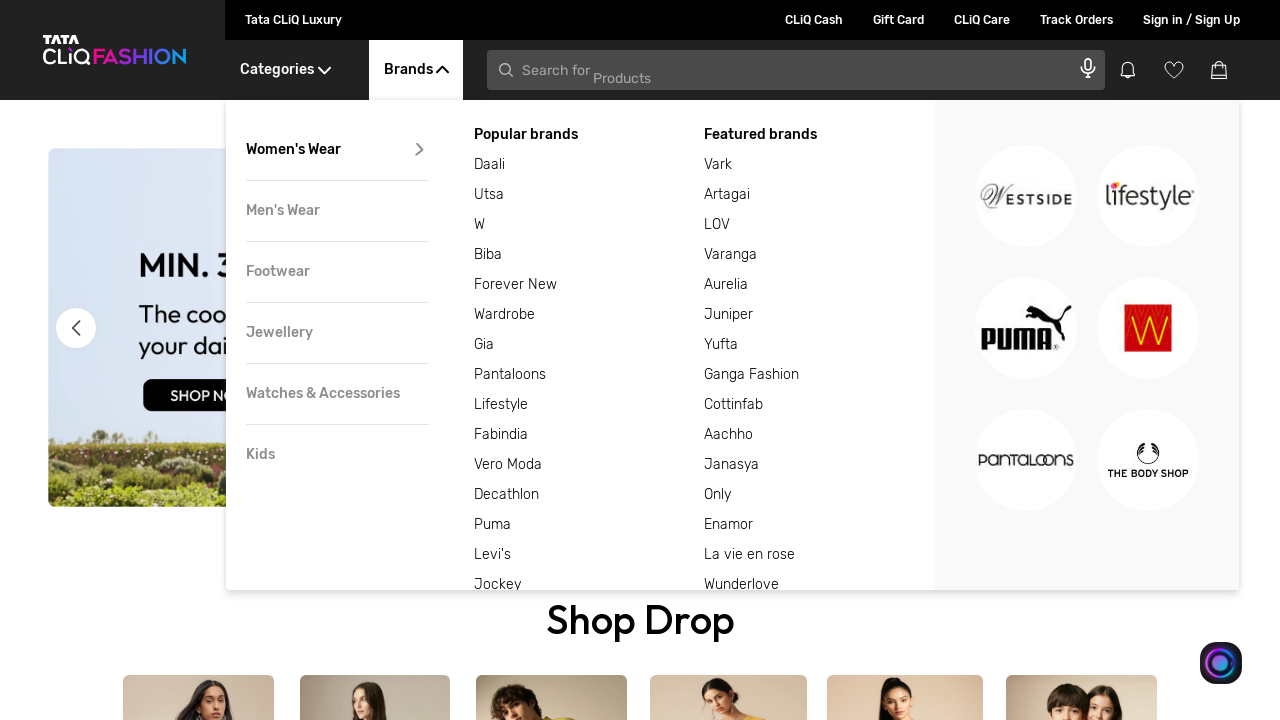

Hovered over Watches & Accessories option at (337, 394) on xpath=//div[text()='Watches & Accessories']
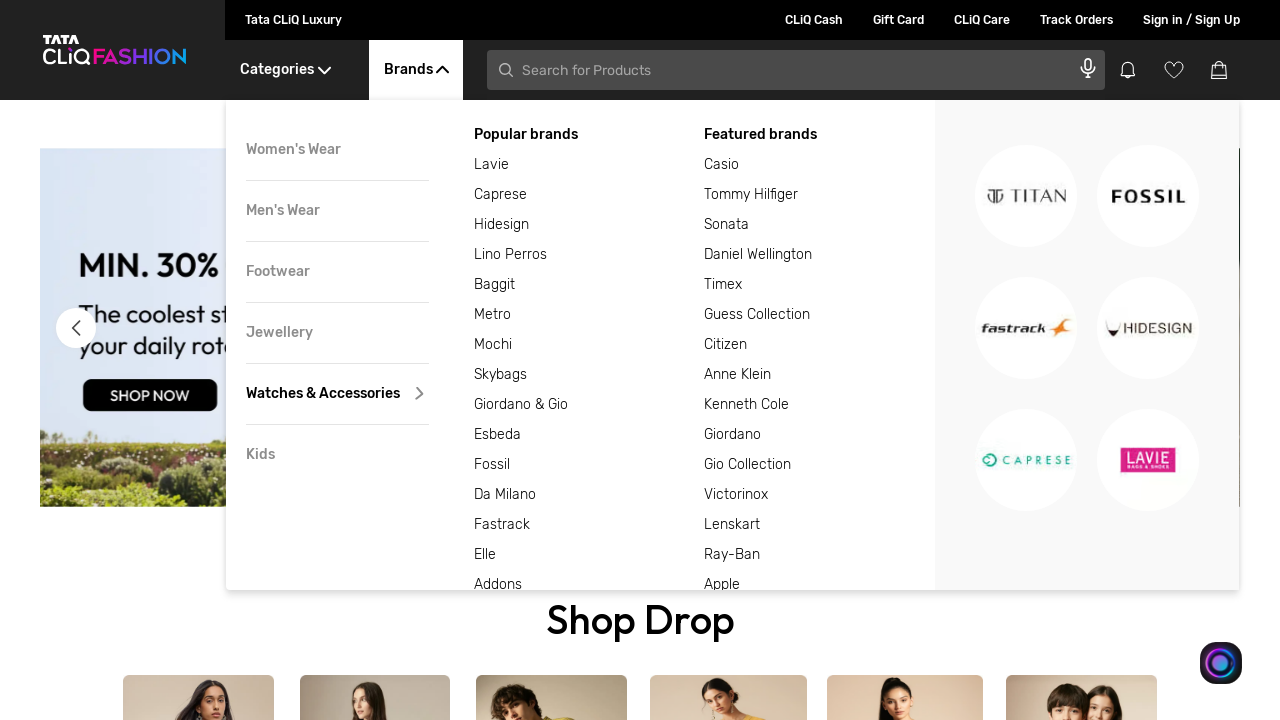

Waited 1 second for Watches & Accessories submenu to expand
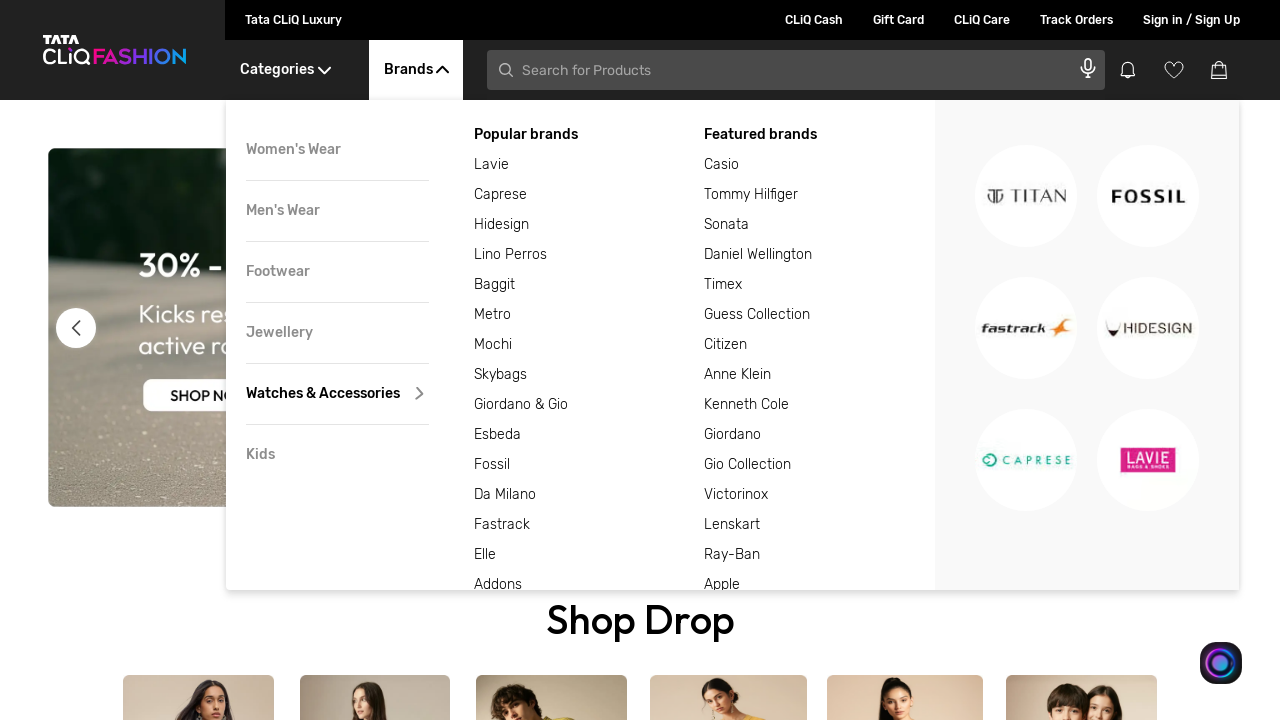

Clicked on first featured brand in Watches & Accessories at (820, 165) on (//div[@class='DesktopHeader__brandsDetails'])[1]
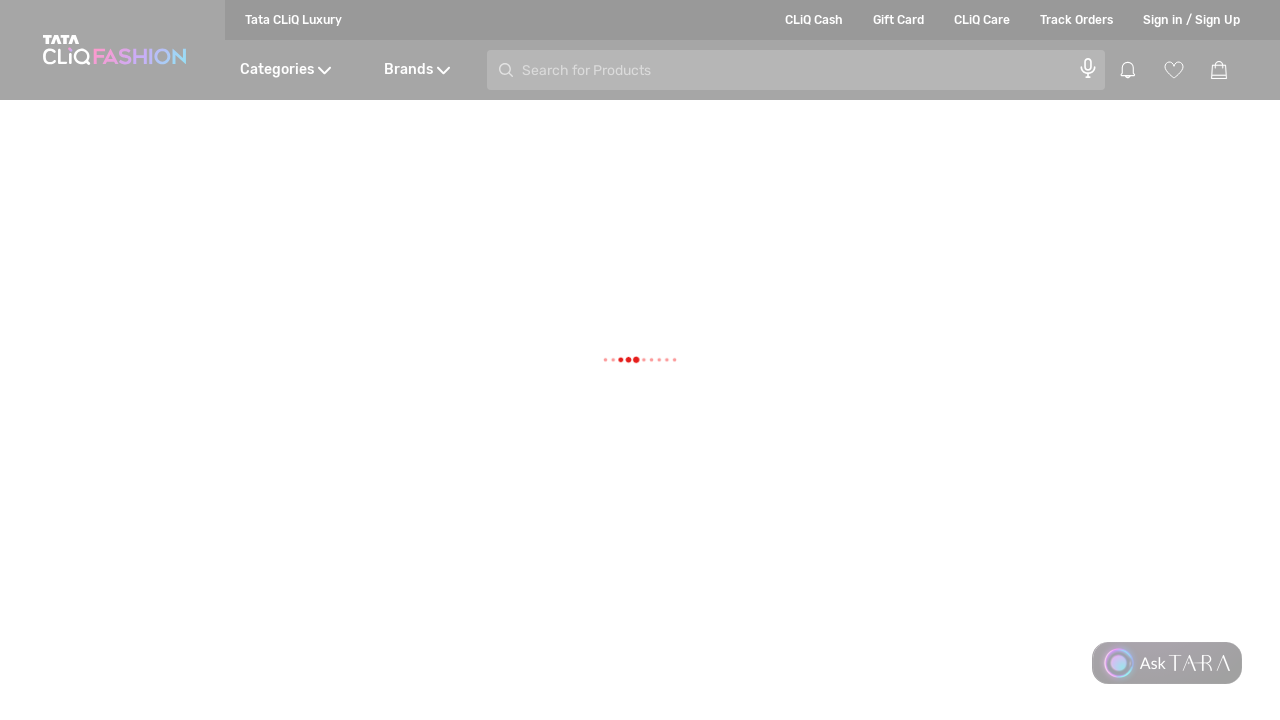

Watches page loaded with networkidle state
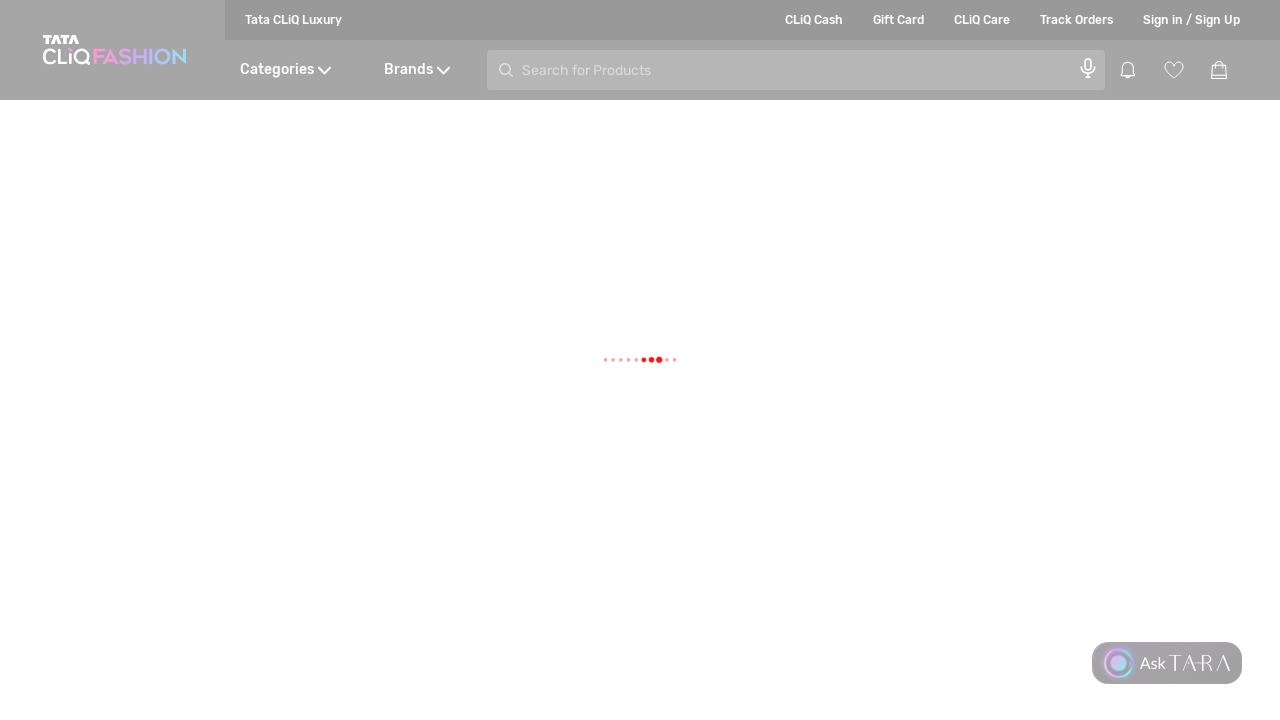

Selected 'New Arrivals' from sort dropdown (index 3) on (//div[@class='SelectBoxDesktop__base'])/select
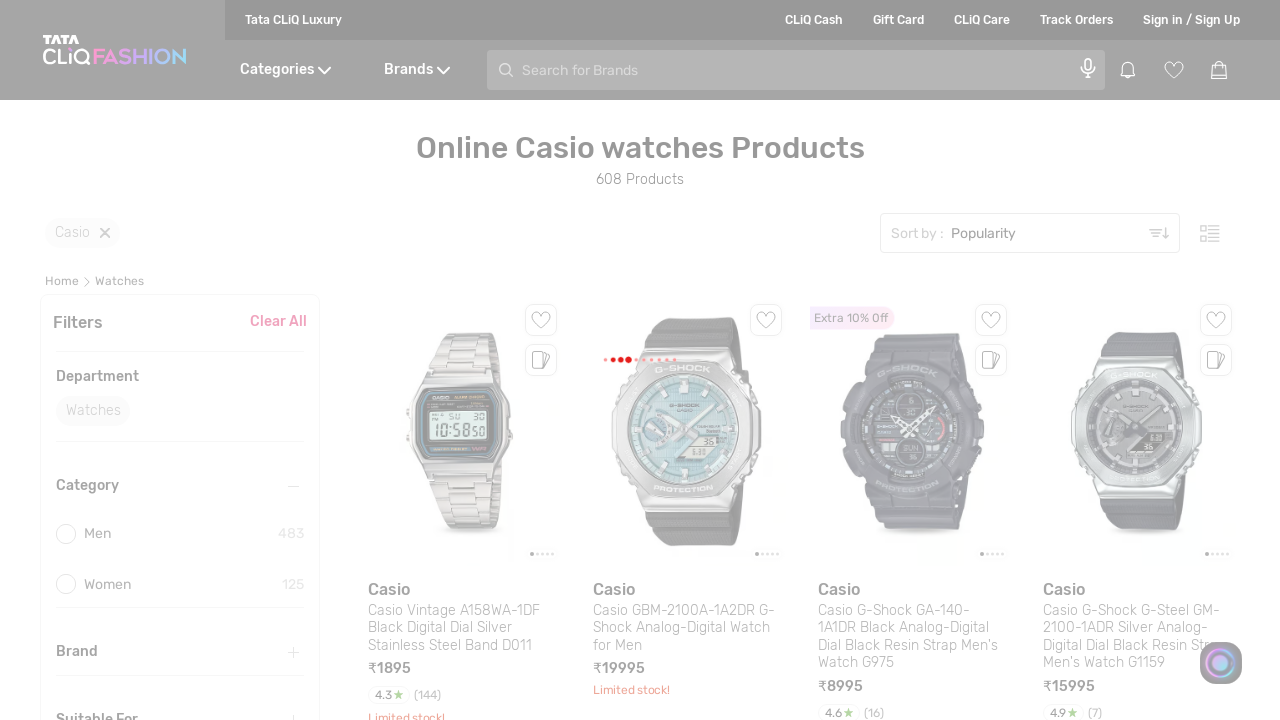

Waited 2 seconds for sort to apply
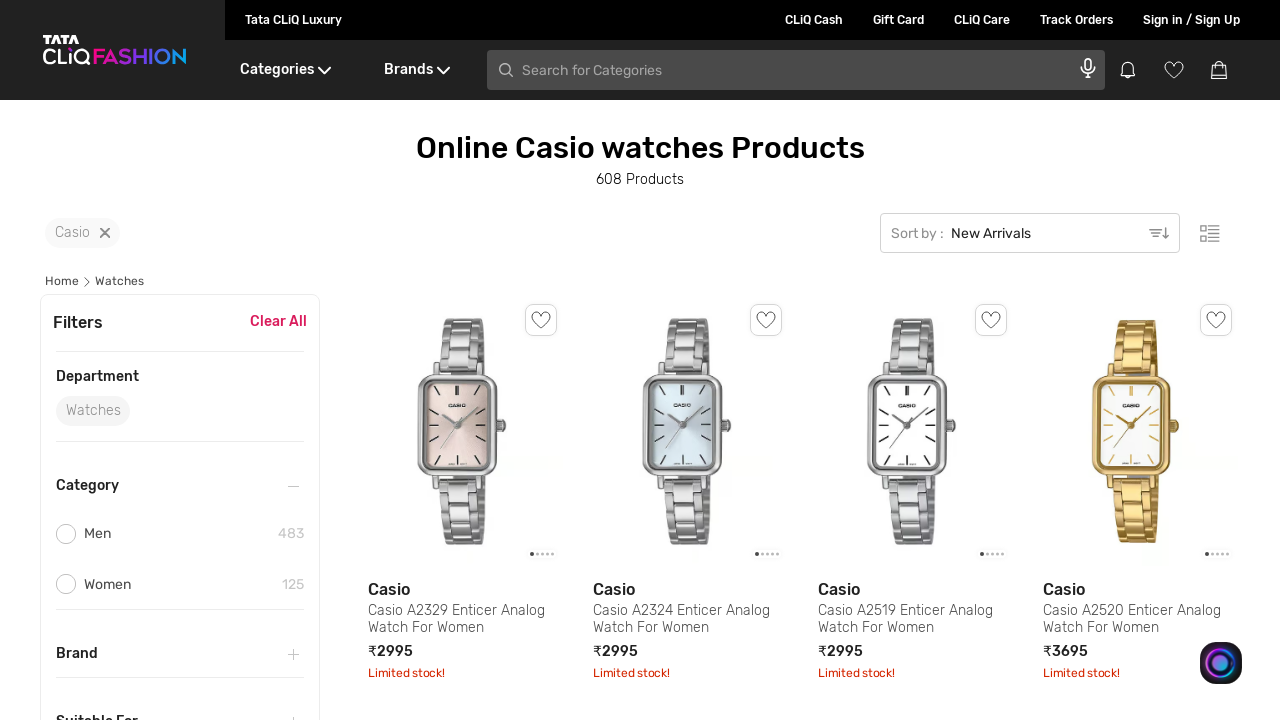

Clicked on Men's filter to filter watches by gender at (171, 534) on xpath=//div[@class='FilterDesktop__newFilName'] >> nth=0
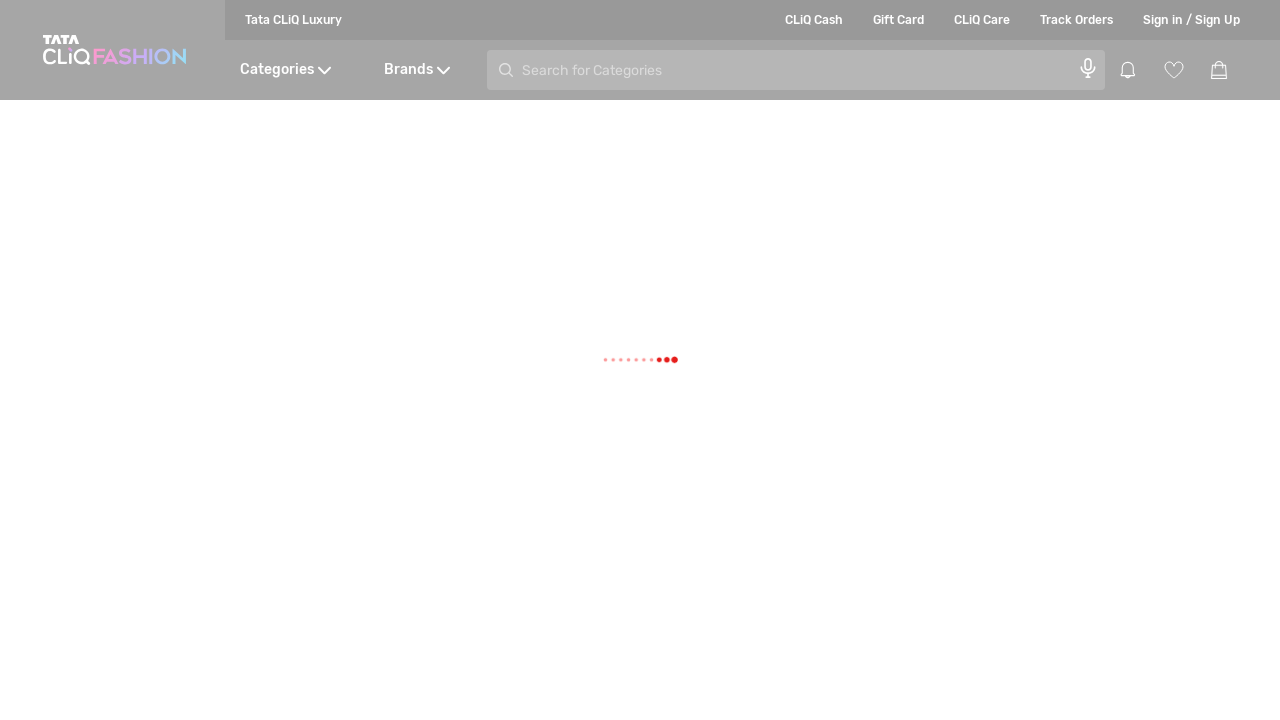

Waited 2 seconds for Men's filter to apply
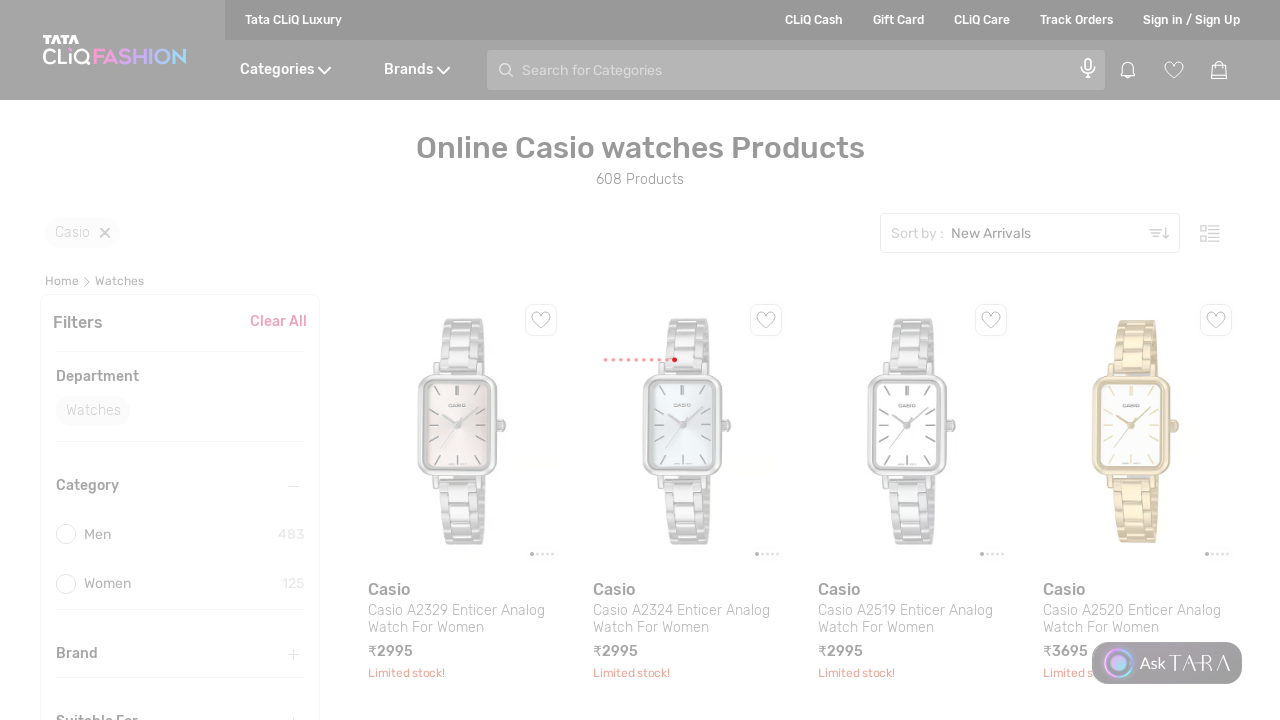

Clicked on first watch product in filtered results at (462, 495) on (//div[@class='ProductModule__dummyDiv'])[1]
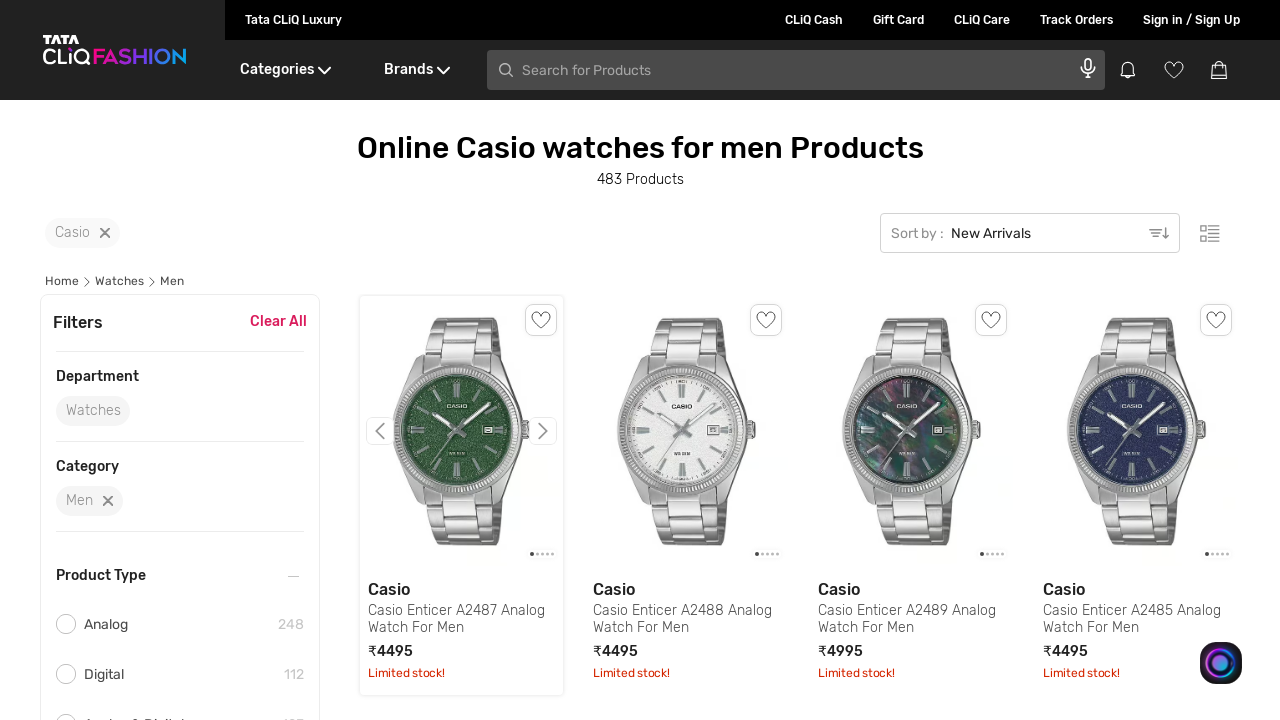

Waited 3 seconds for product page to open in new tab
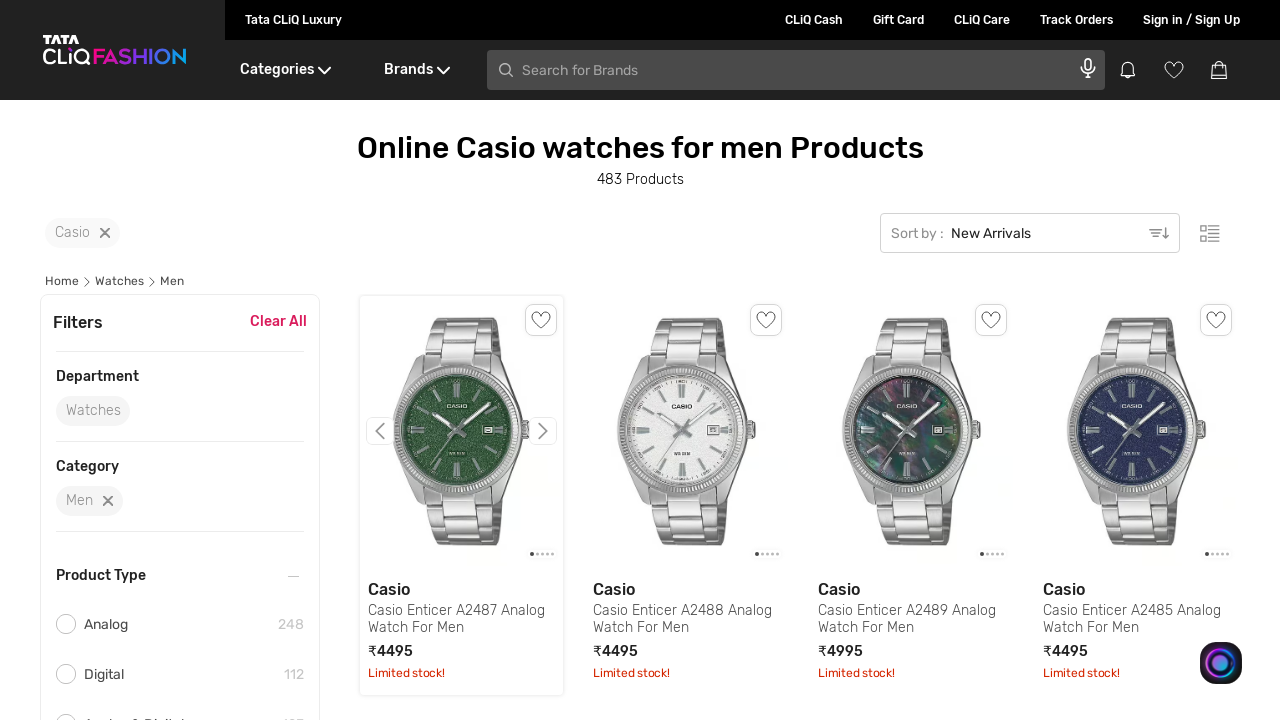

Switched to new product page tab
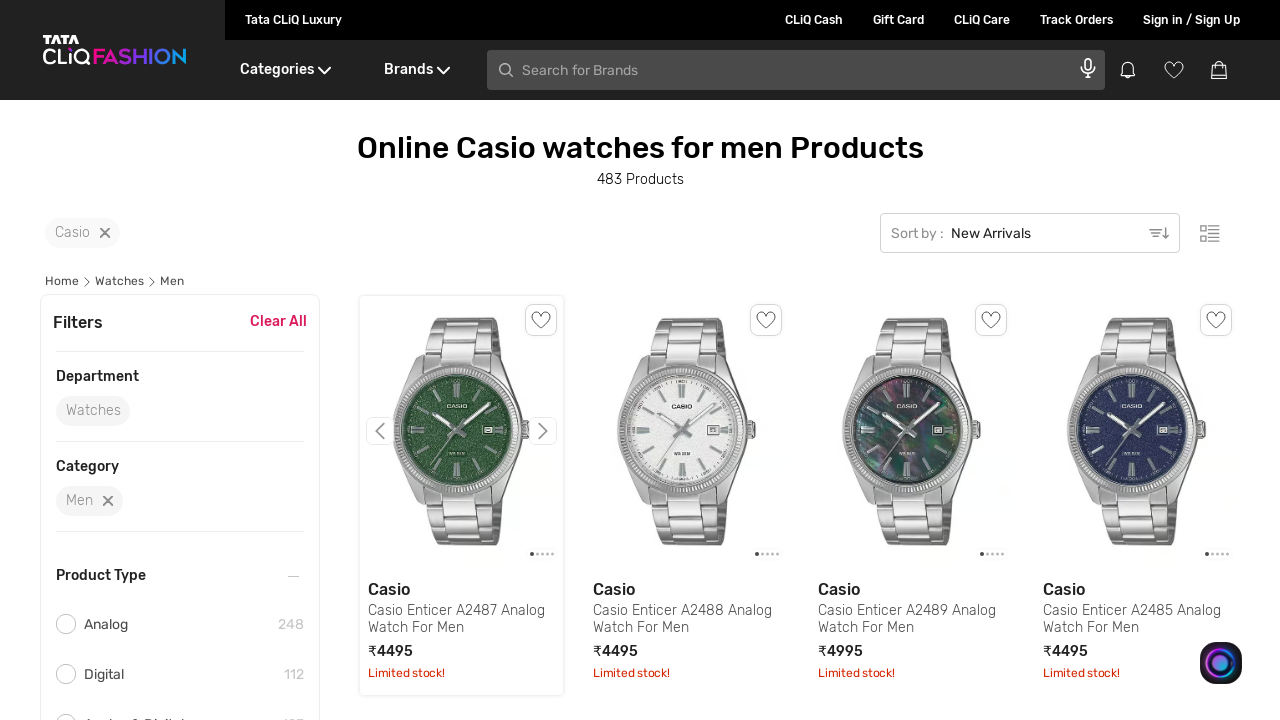

Clicked 'ADD TO BAG' button on product page at (978, 432) on xpath=//span[text()='ADD TO BAG']
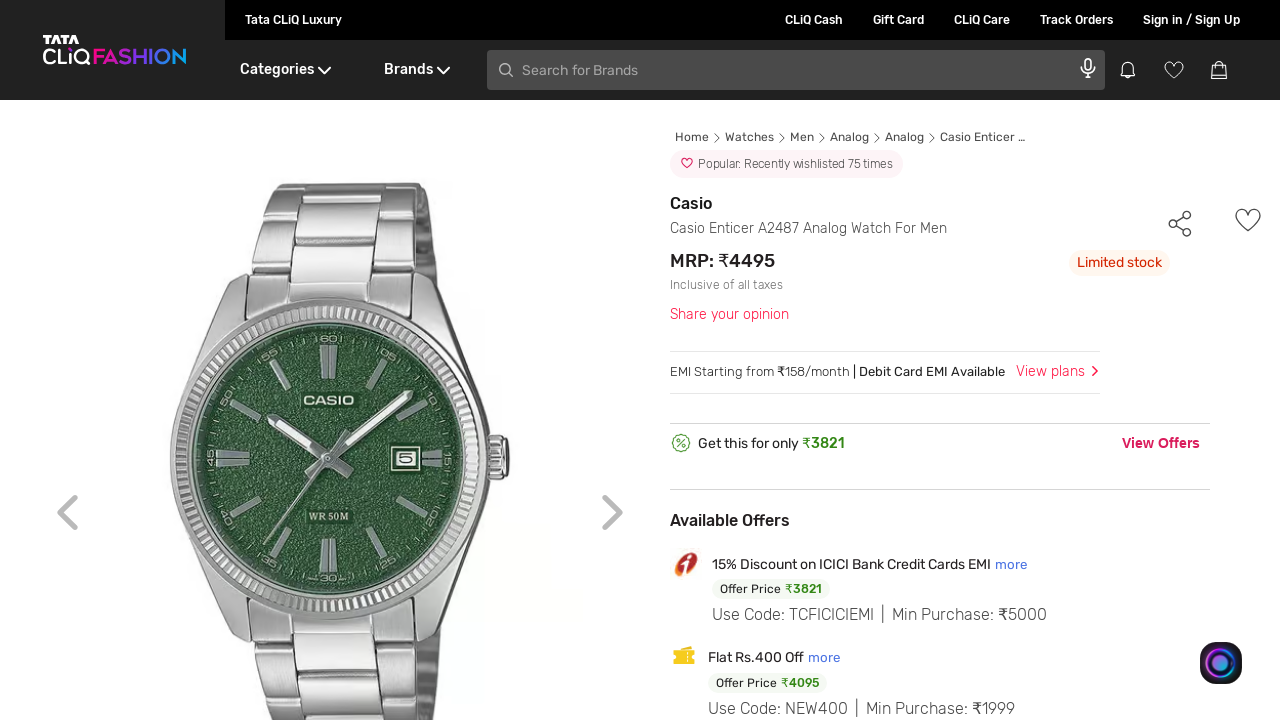

Waited 2 seconds for item to be added to cart
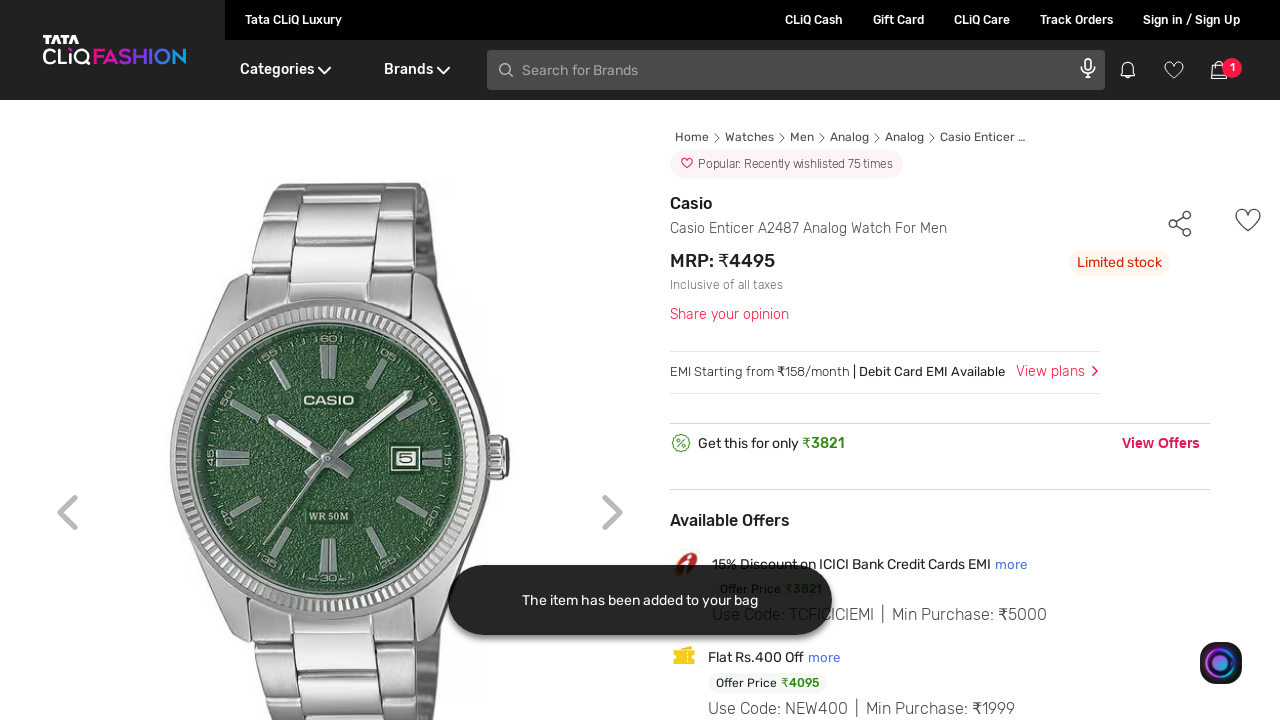

Clicked on cart icon to view bag at (1225, 70) on xpath=//div[@class='DesktopHeader__myBagShow']
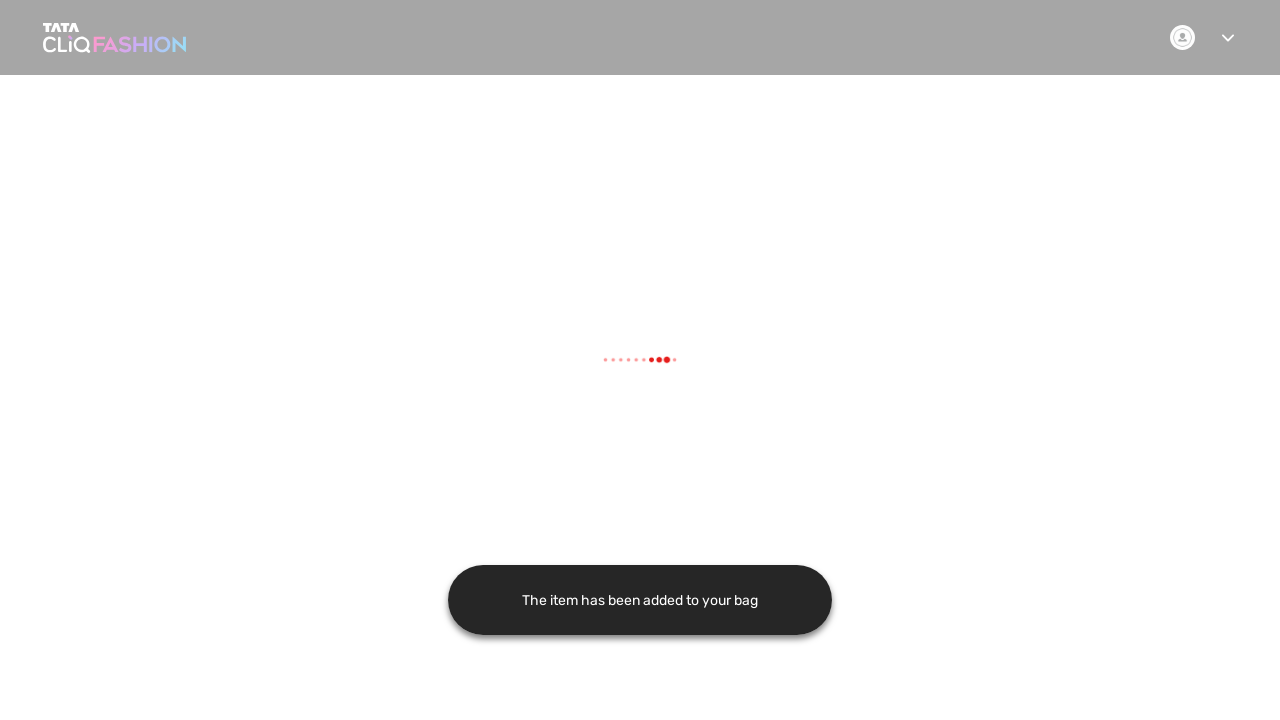

Cart page loaded with networkidle state
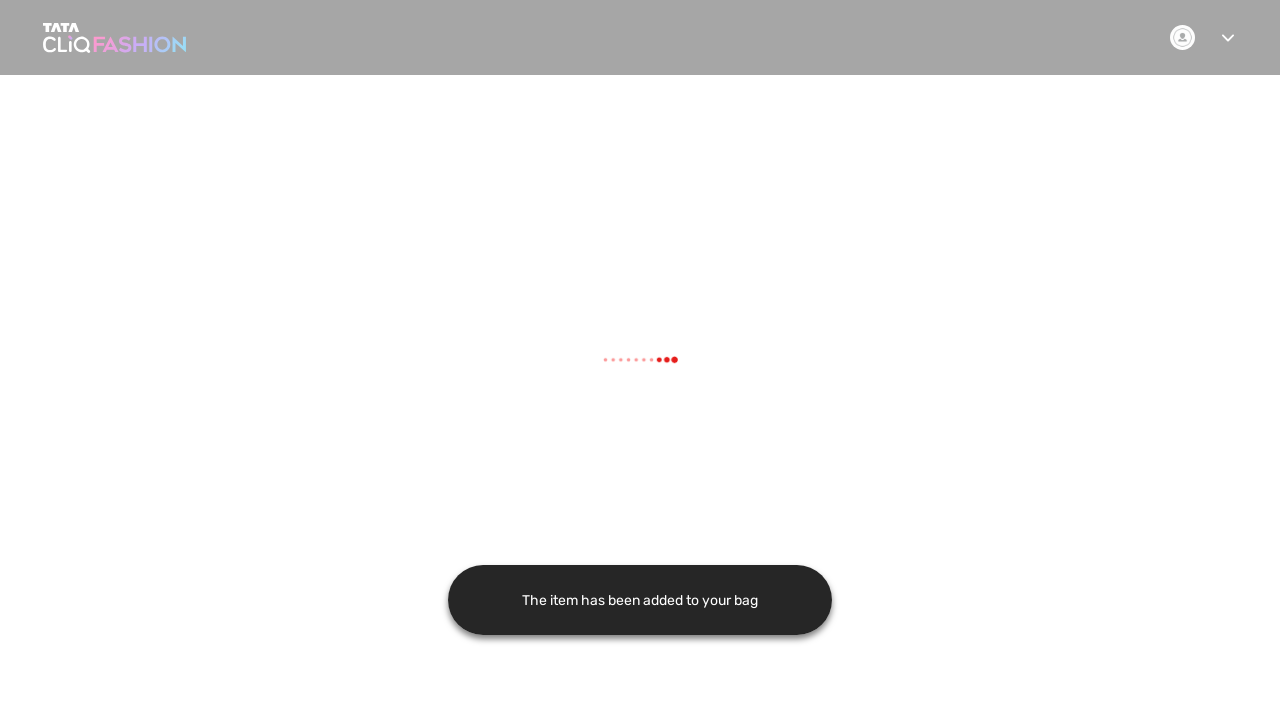

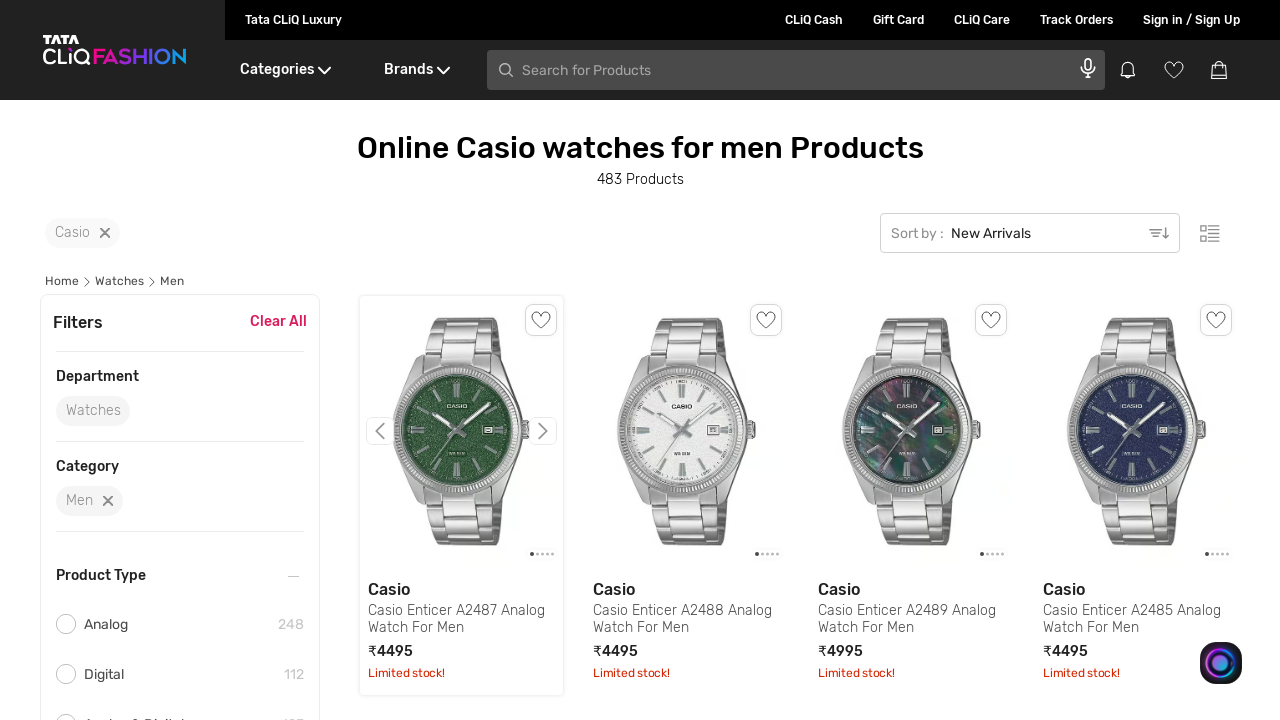